Tests the browser's forward navigation functionality by navigating to Flipkart and attempting to go forward in browser history

Starting URL: https://www.flipkart.com

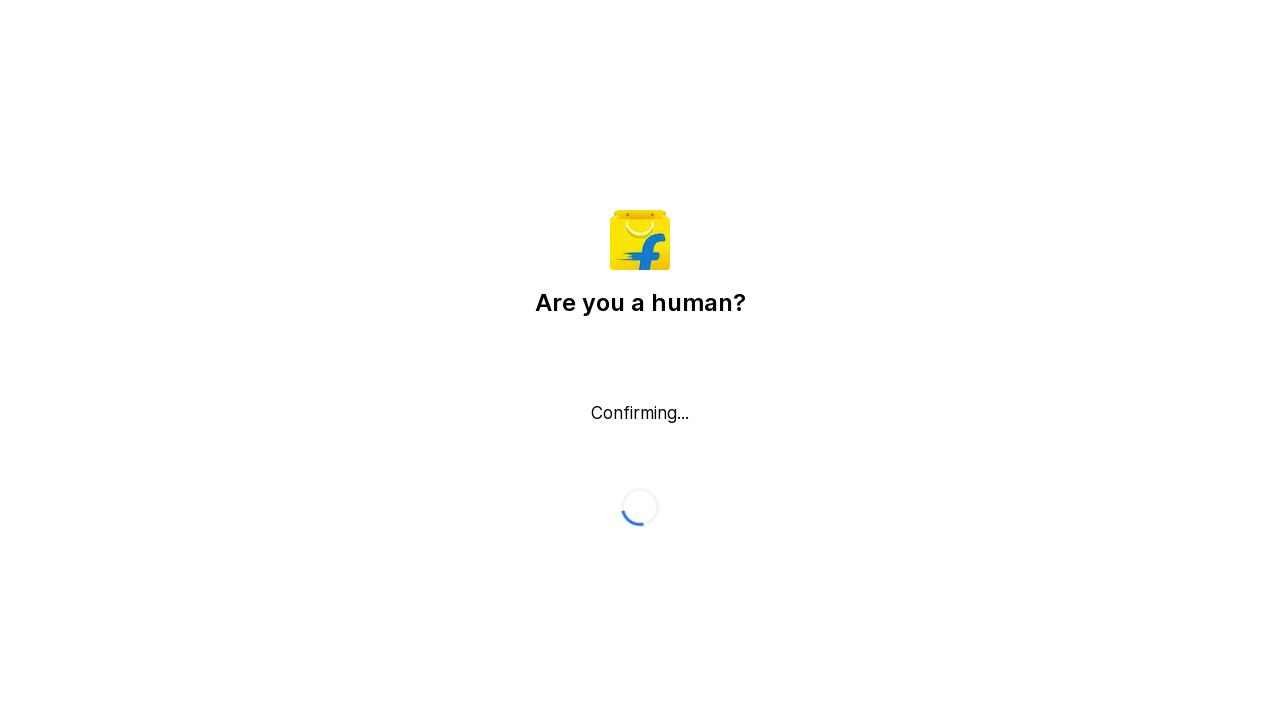

Attempted to navigate forward in browser history
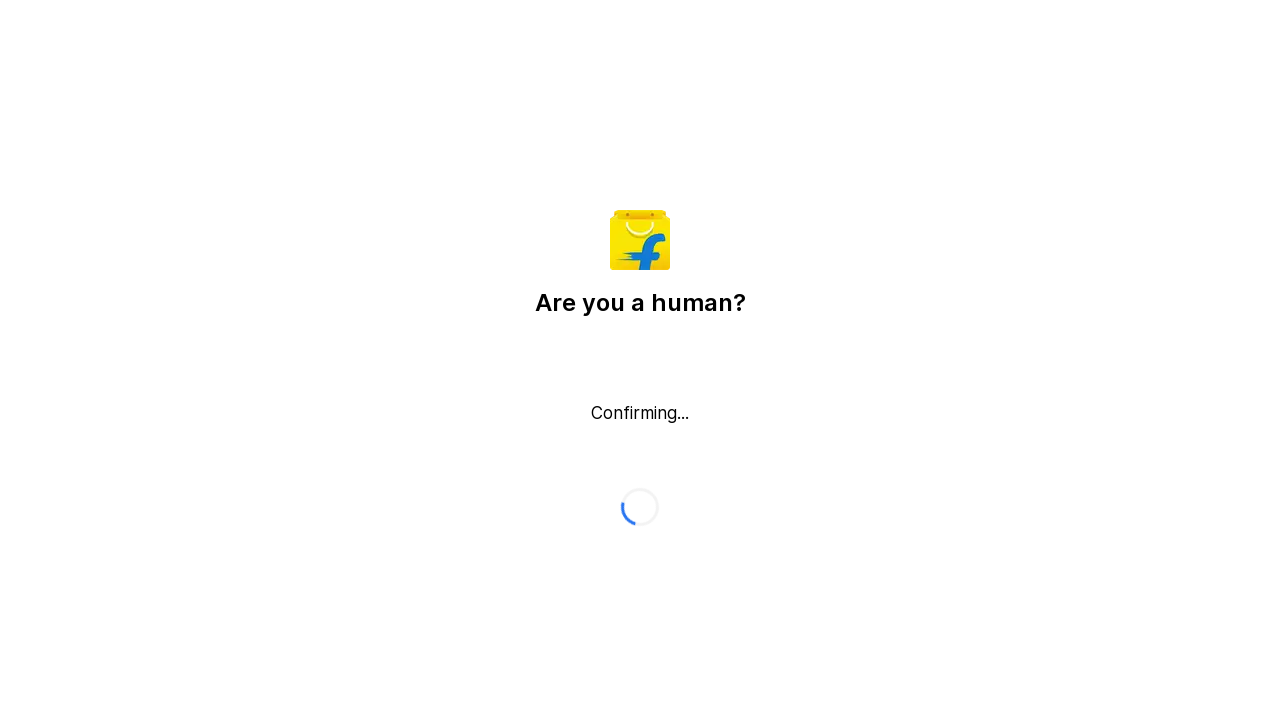

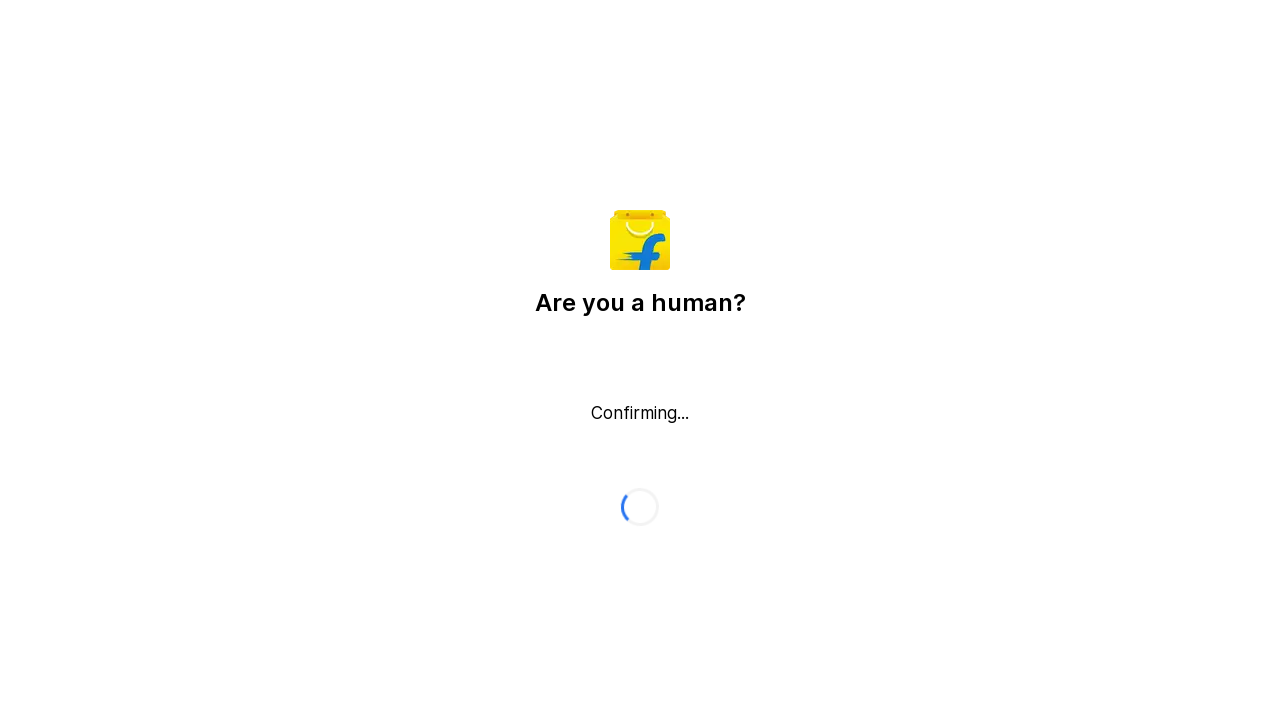